Automates the 12306 Chinese railway ticket query page by filling in departure station, arrival station, and travel date, then clicking the search button to check ticket availability.

Starting URL: https://kyfw.12306.cn/otn/leftTicket/init

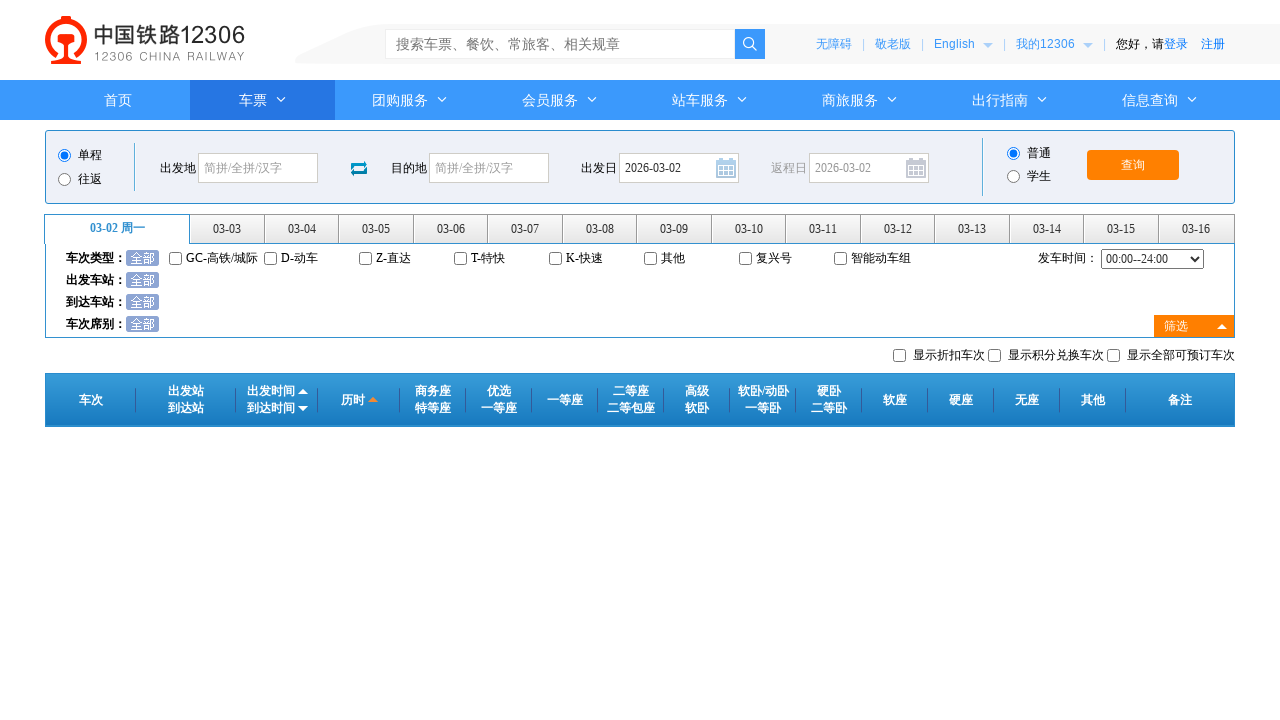

Clicked on departure station field at (258, 168) on #fromStationText
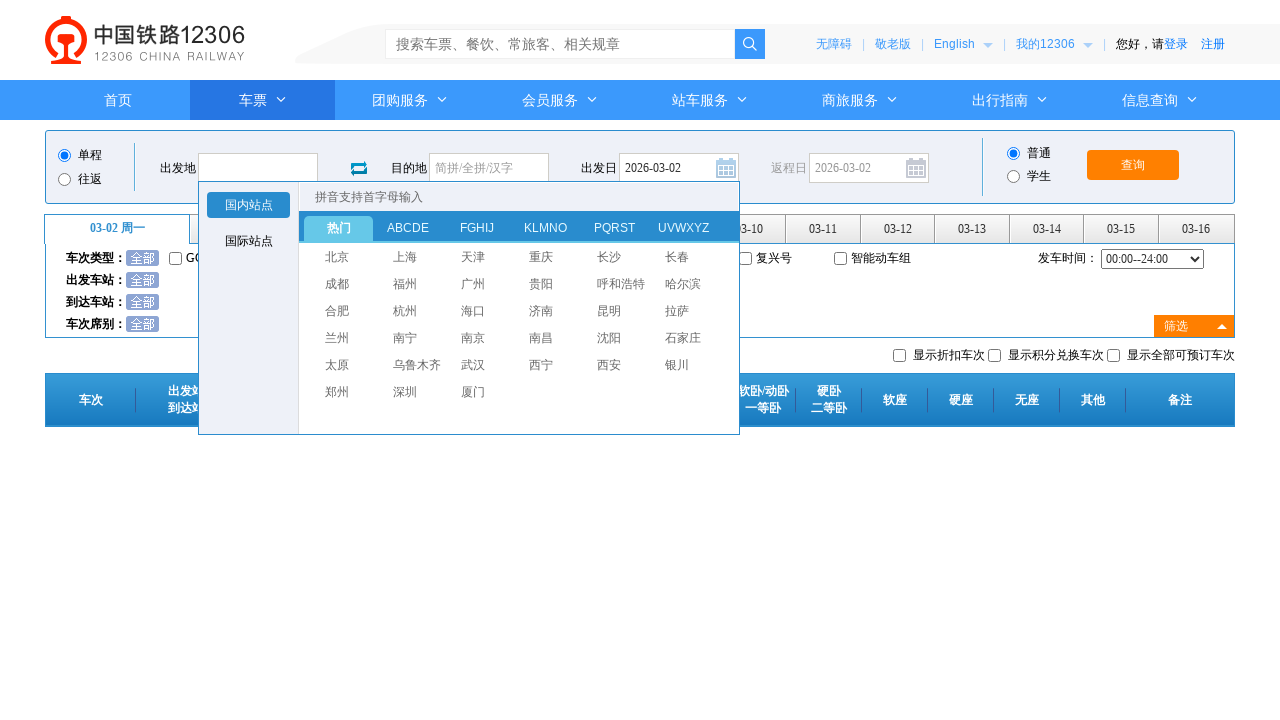

Filled departure station with '北京' (Beijing) on #fromStationText
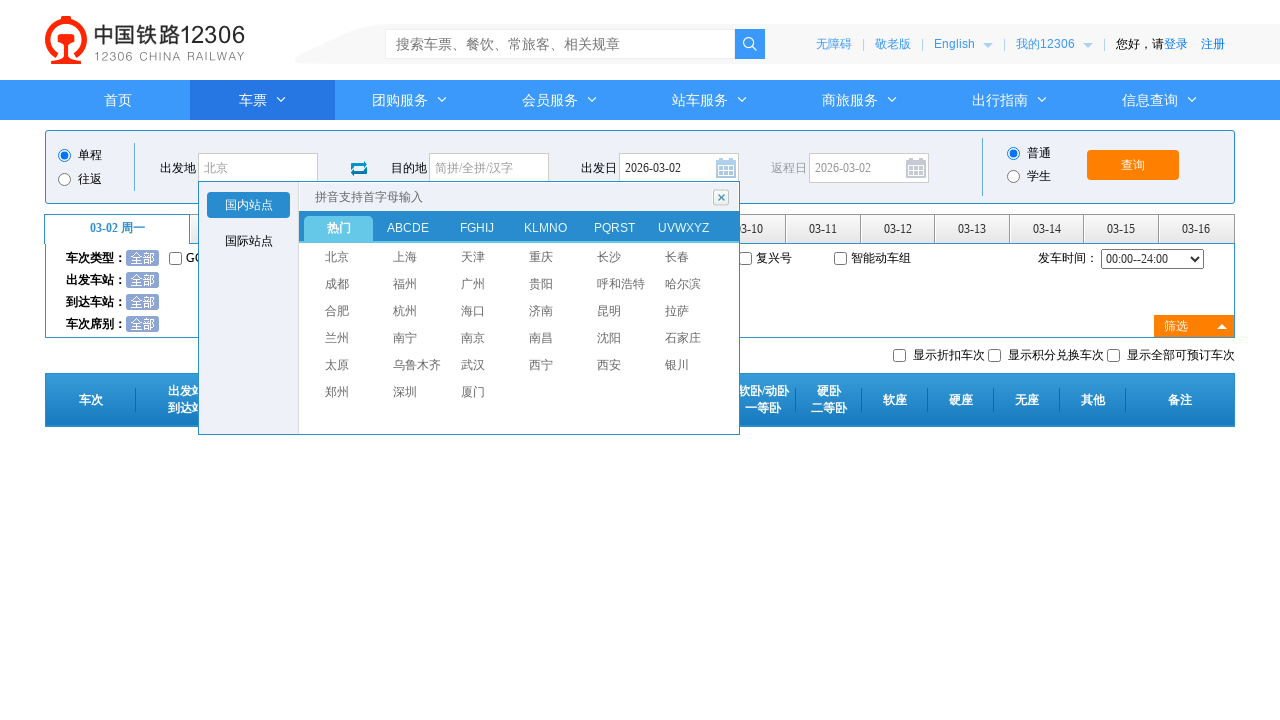

Pressed Enter to confirm departure station selection
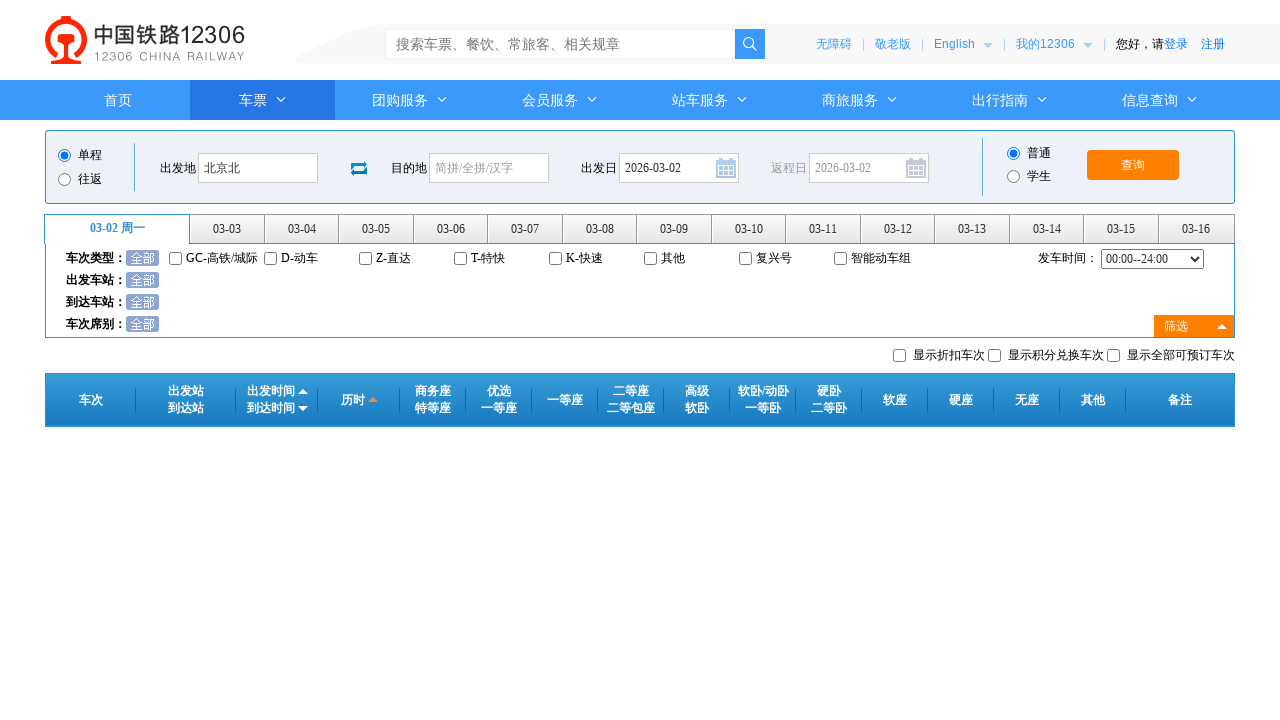

Clicked on arrival station field at (489, 168) on #toStationText
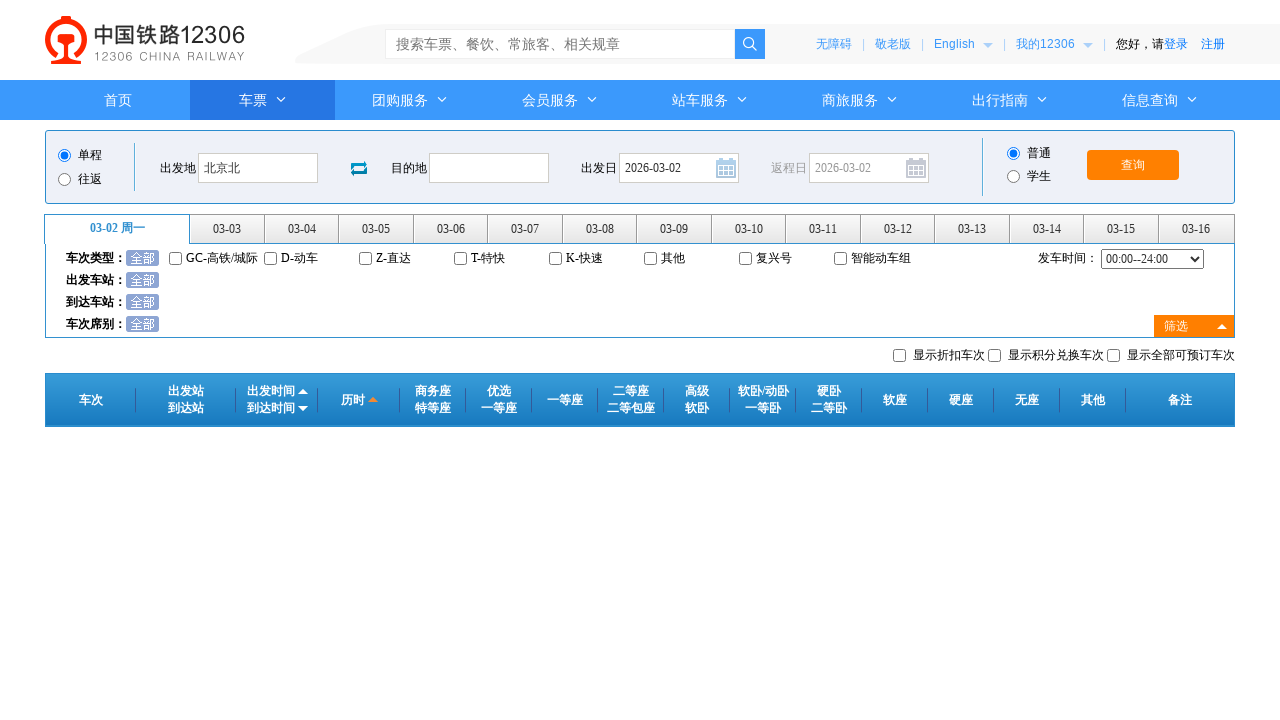

Filled arrival station with '上海' (Shanghai) on #toStationText
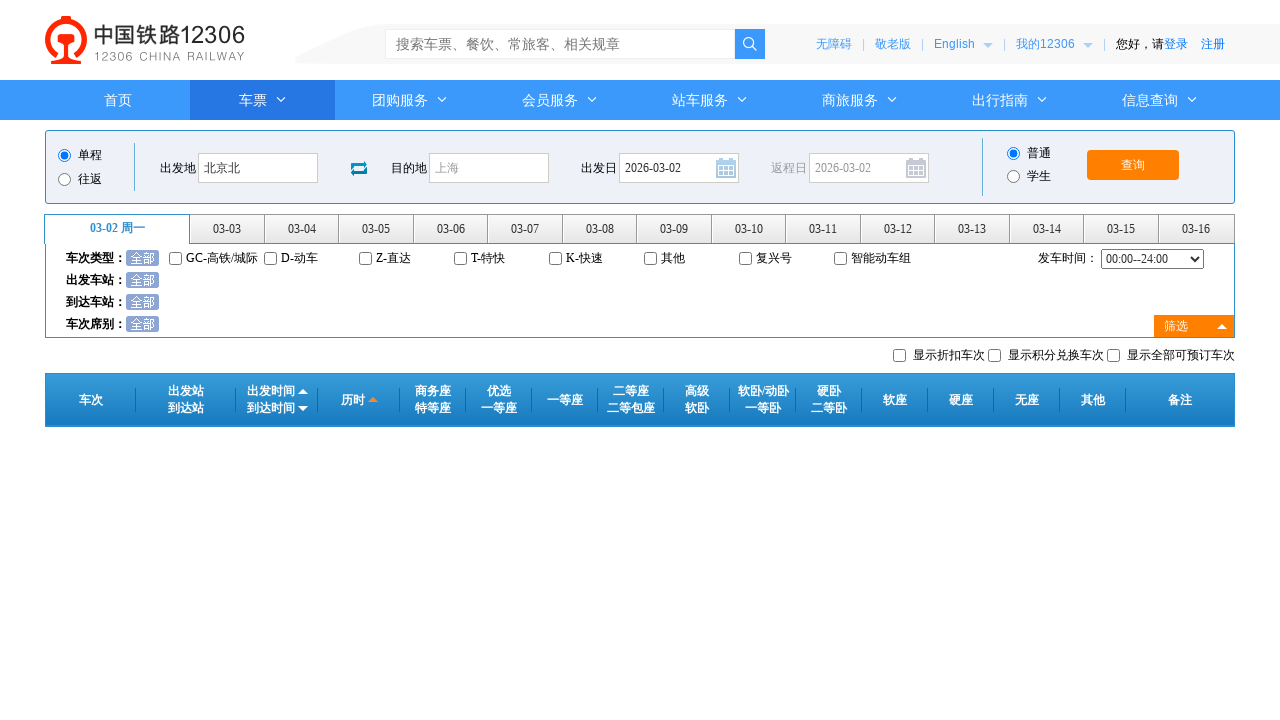

Pressed Enter to confirm arrival station selection
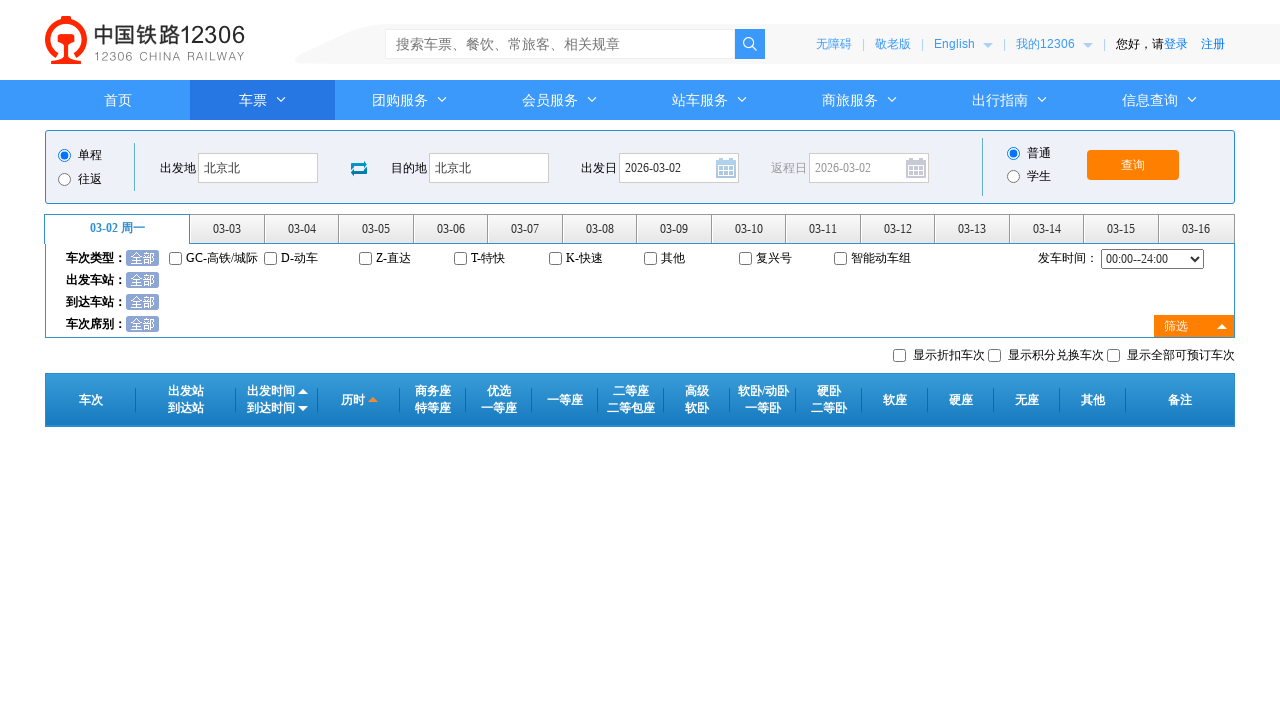

Removed readonly attribute from date field
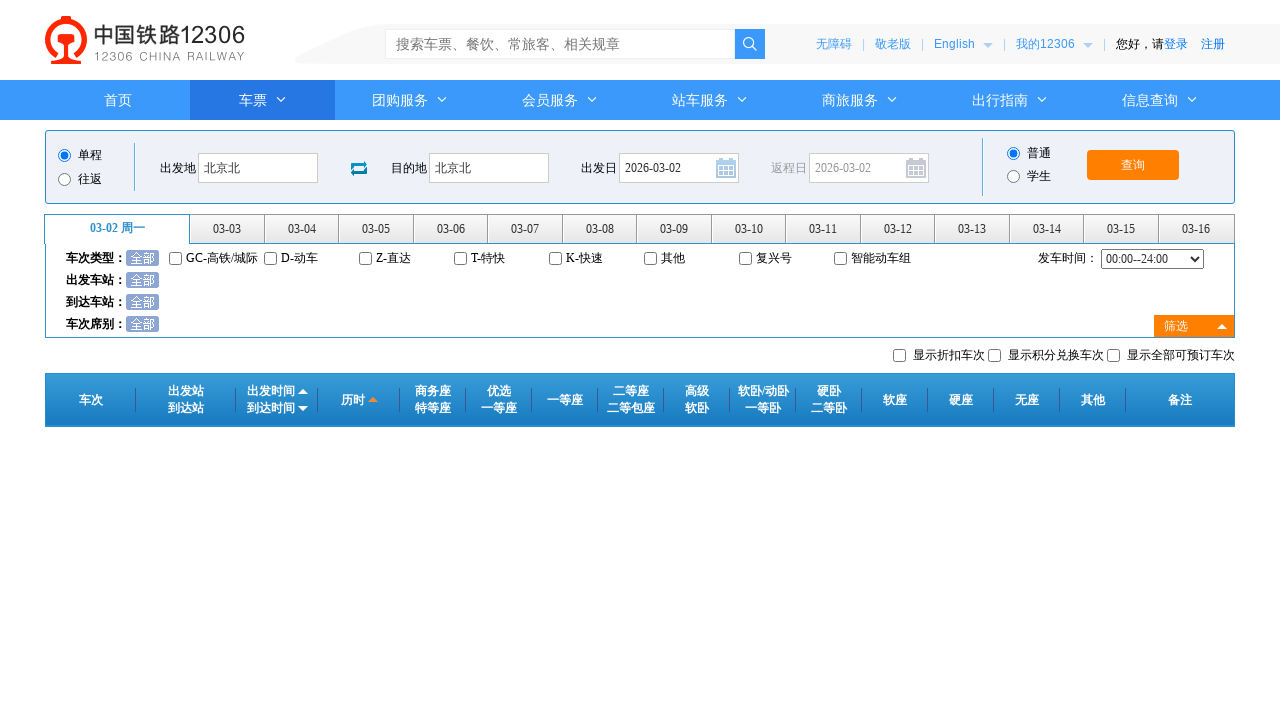

Filled travel date with '2024-03-15' on #train_date
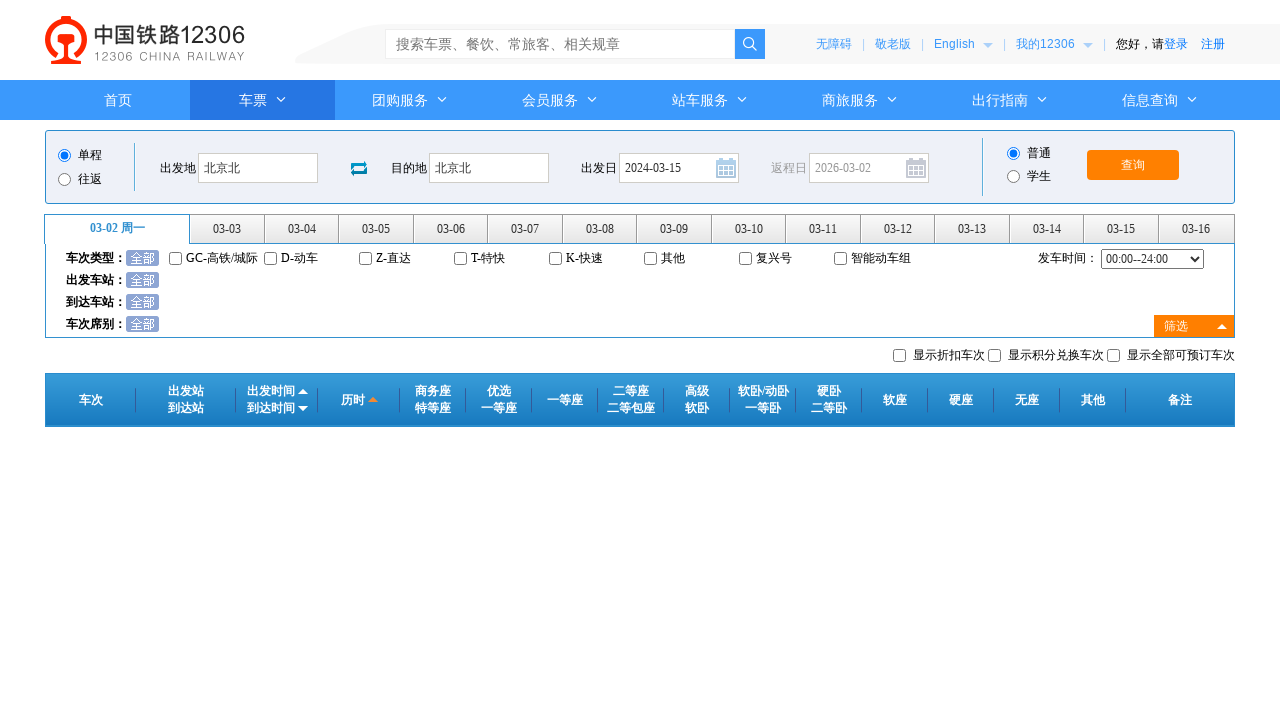

Clicked on date field to confirm selection at (679, 168) on #train_date
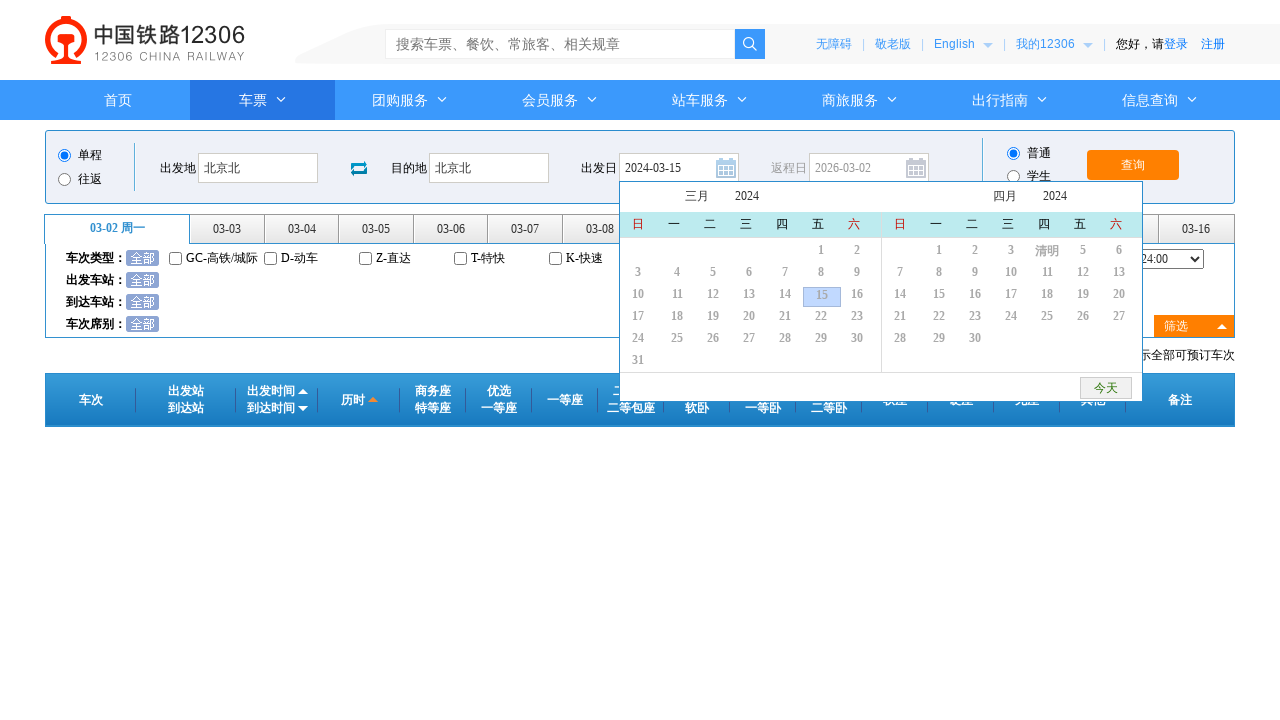

Clicked the query button to search for tickets at (1133, 165) on #query_ticket
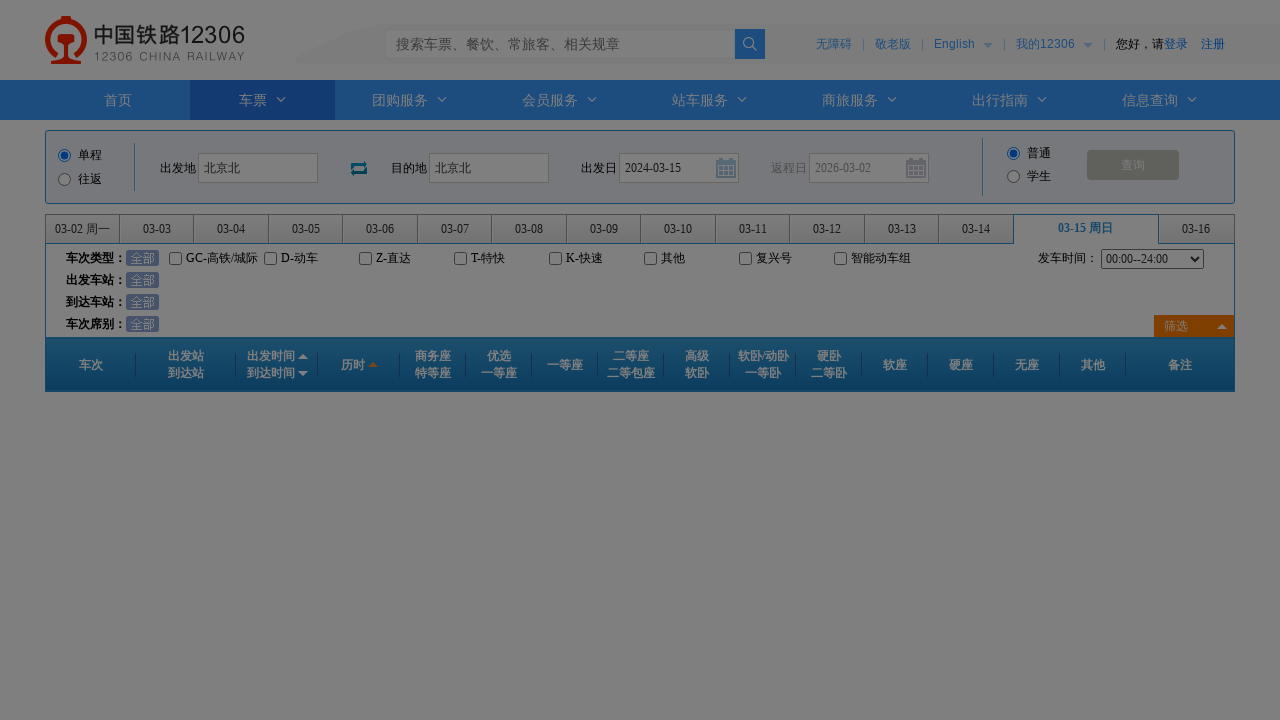

Waited 2 seconds for search results to load
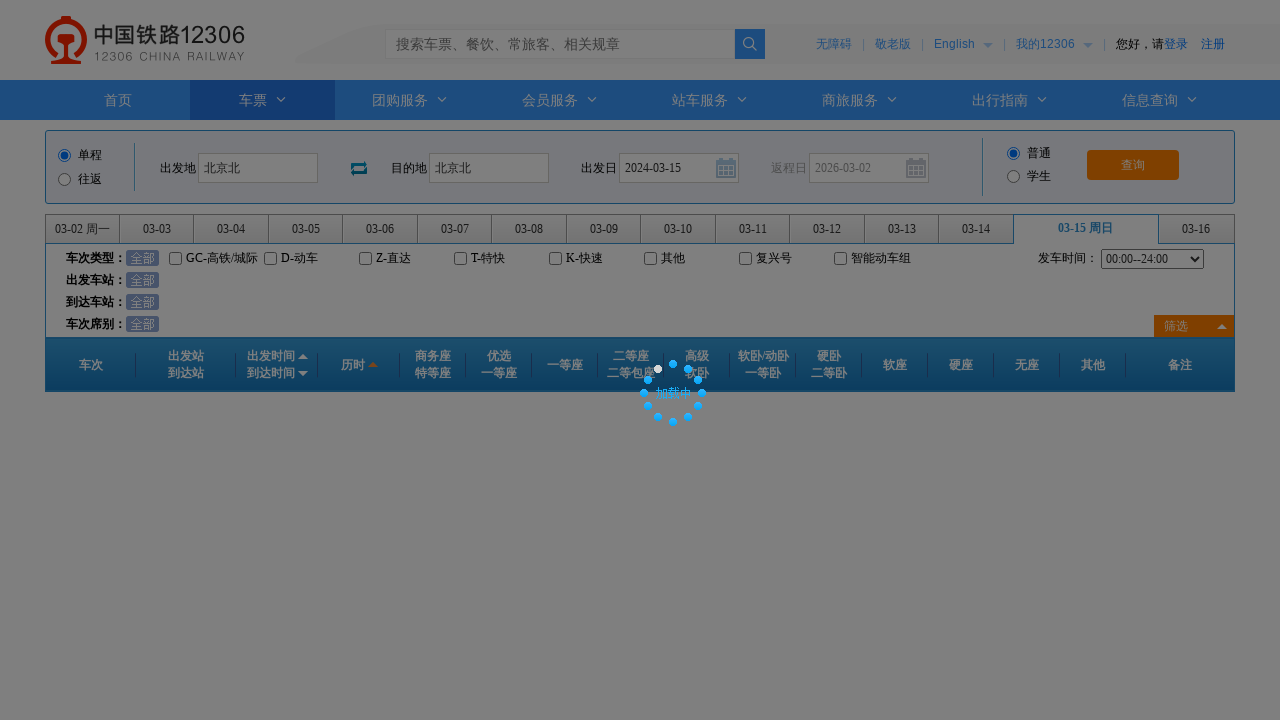

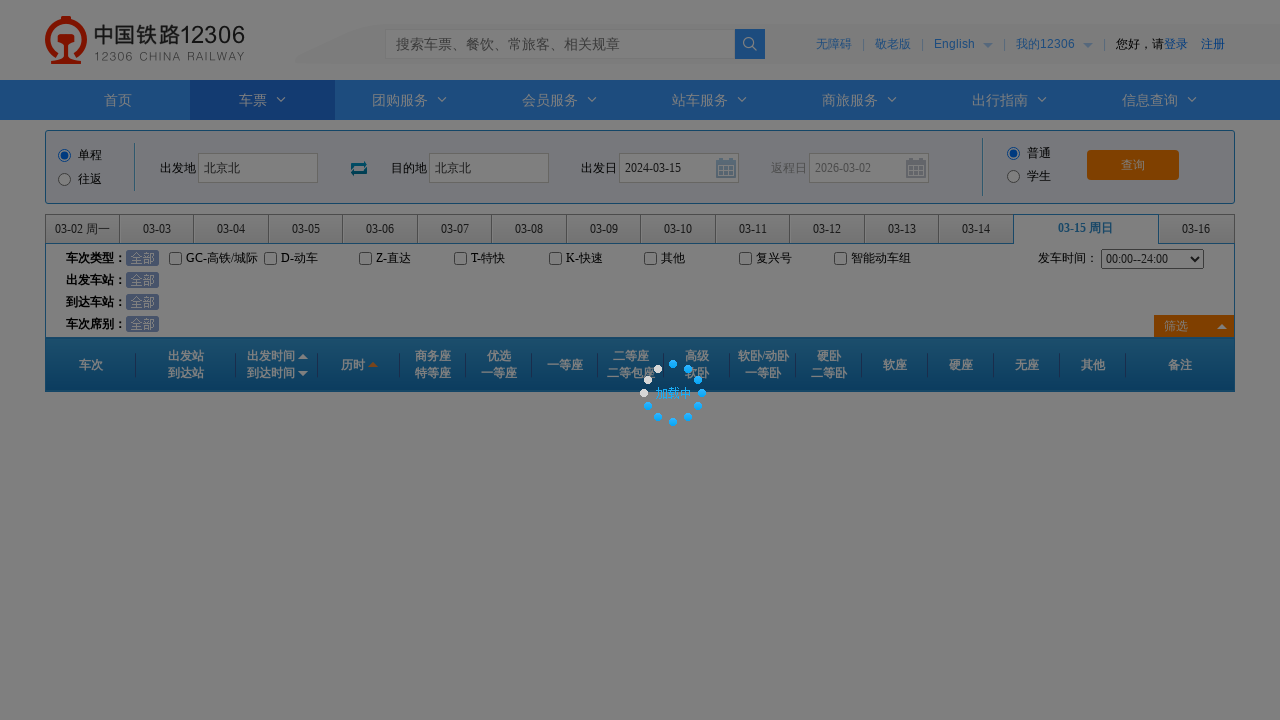